Tests browser navigation by navigating to JCPenney's website and verifying the page loads successfully.

Starting URL: https://www.jcpenney.com/

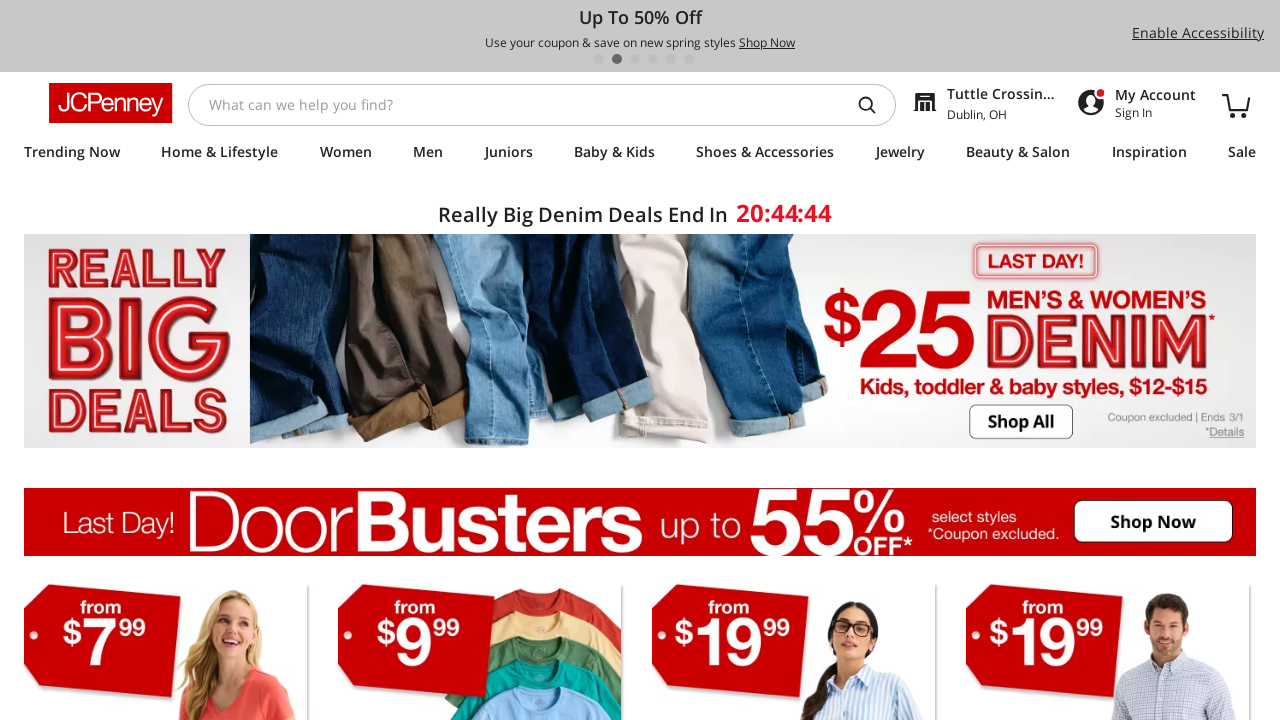

Navigated to JCPenney website and waited for DOM to load
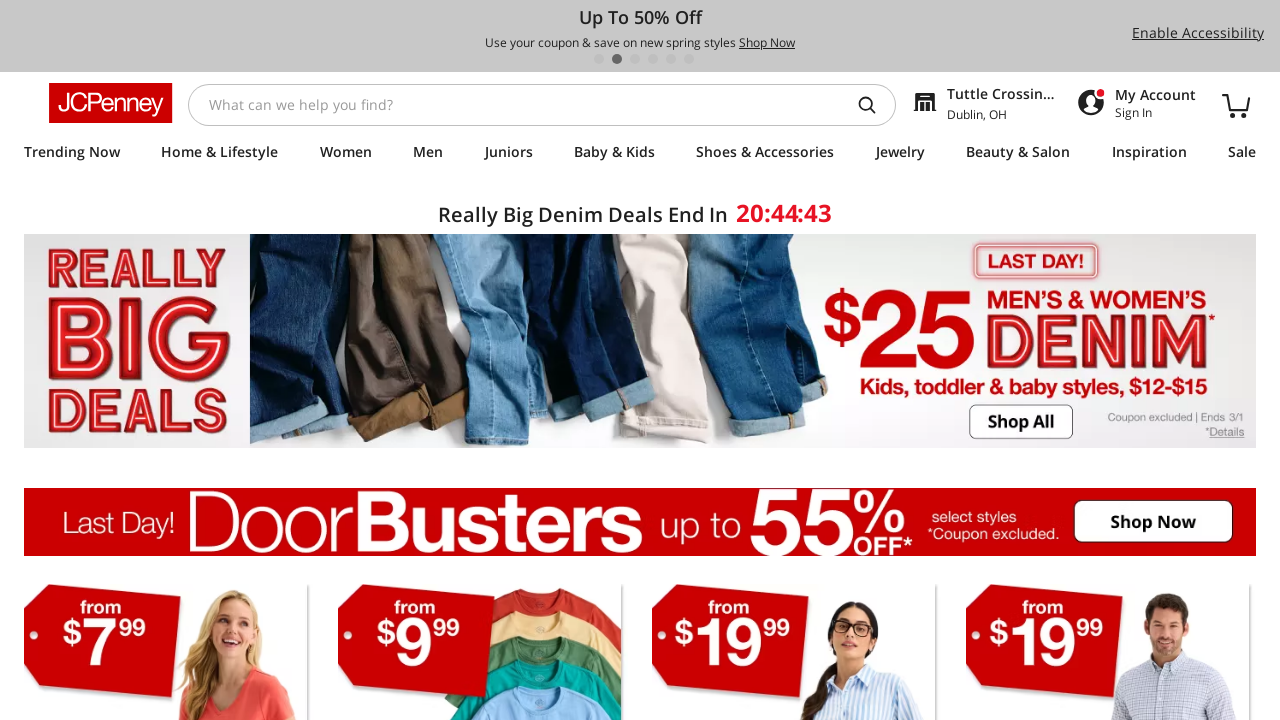

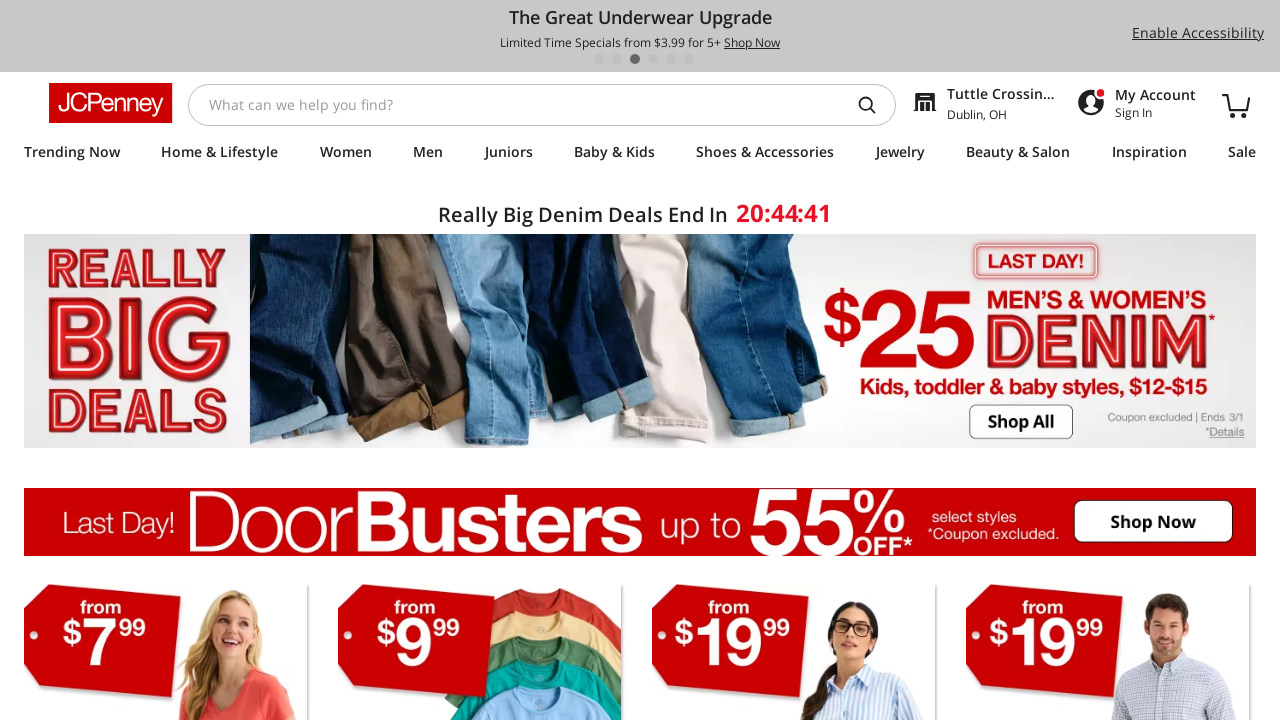